Tests scrolling to an iframe element that is out of view on the page

Starting URL: https://awesomeqa.com/selenium/frame_with_nested_scrolling_frame_out_of_view.html

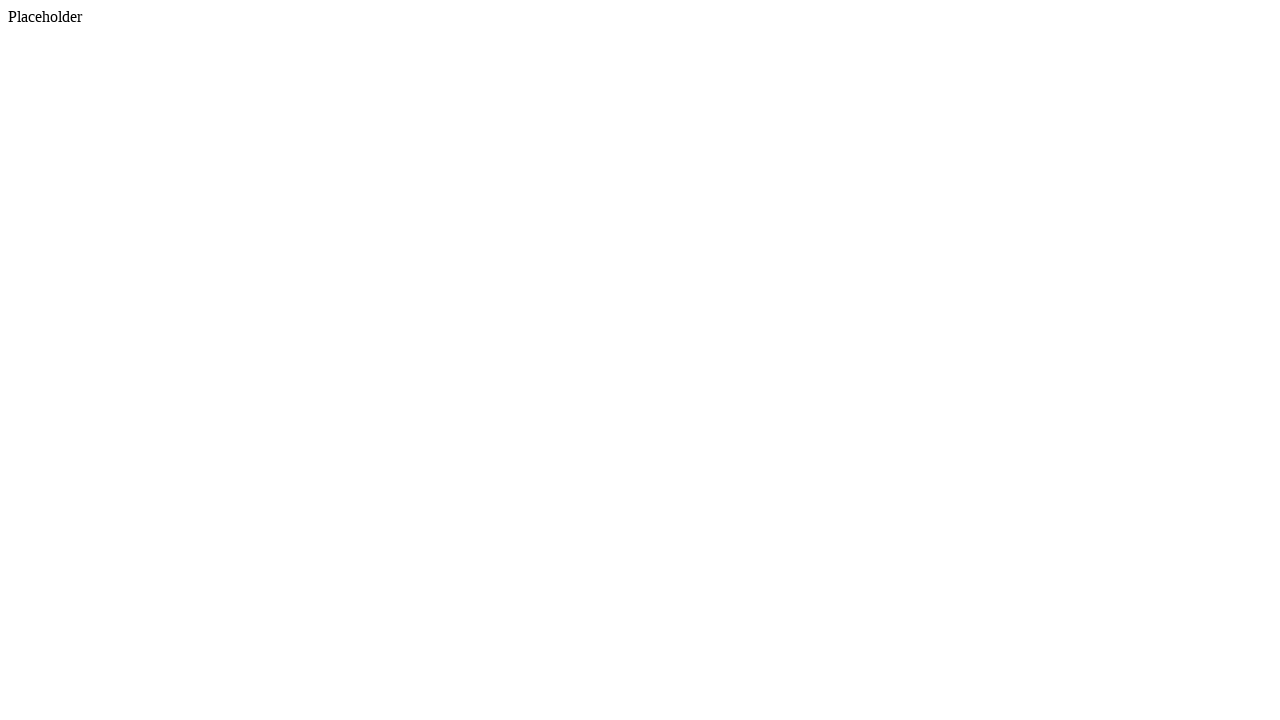

Located the first iframe element on the page
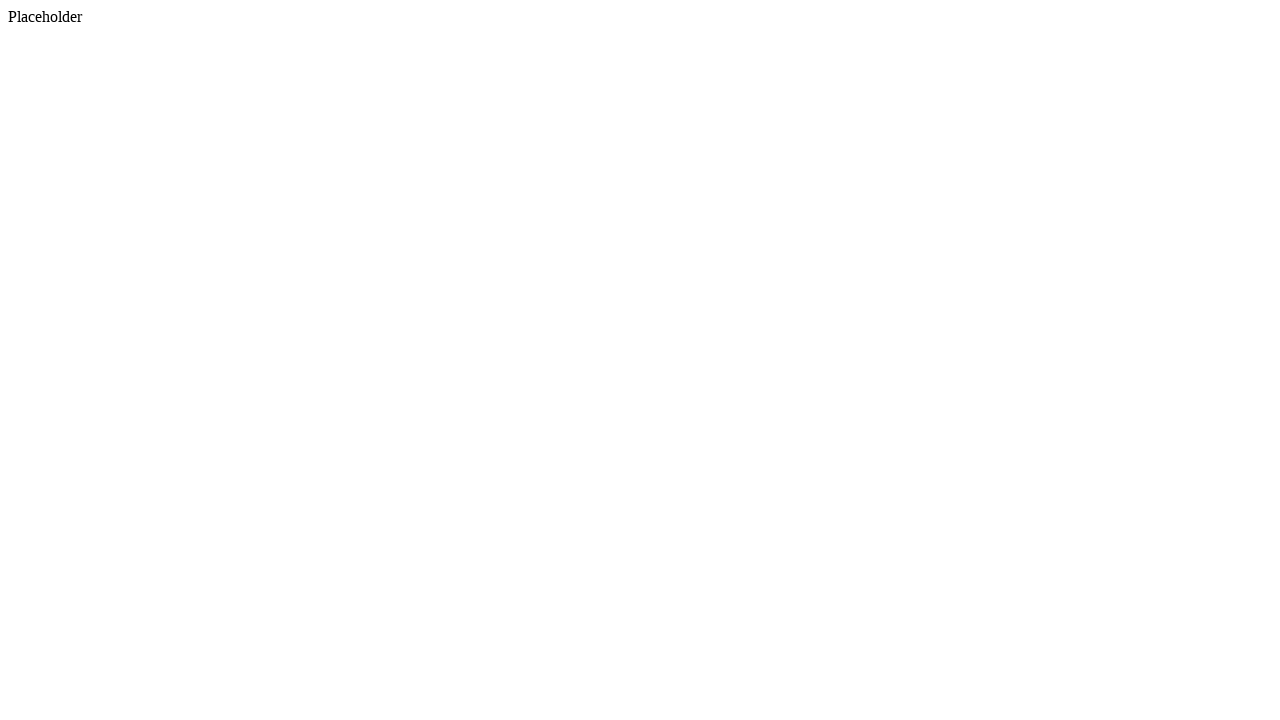

Scrolled to iframe element to bring it into view
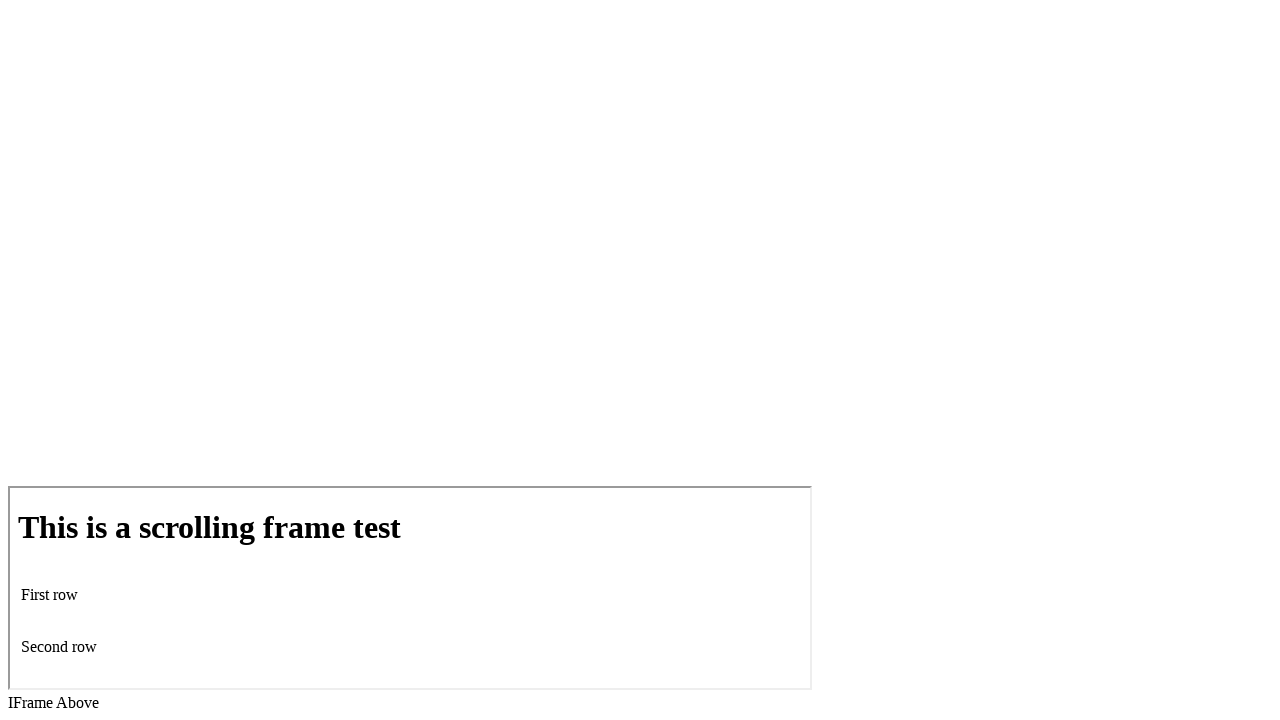

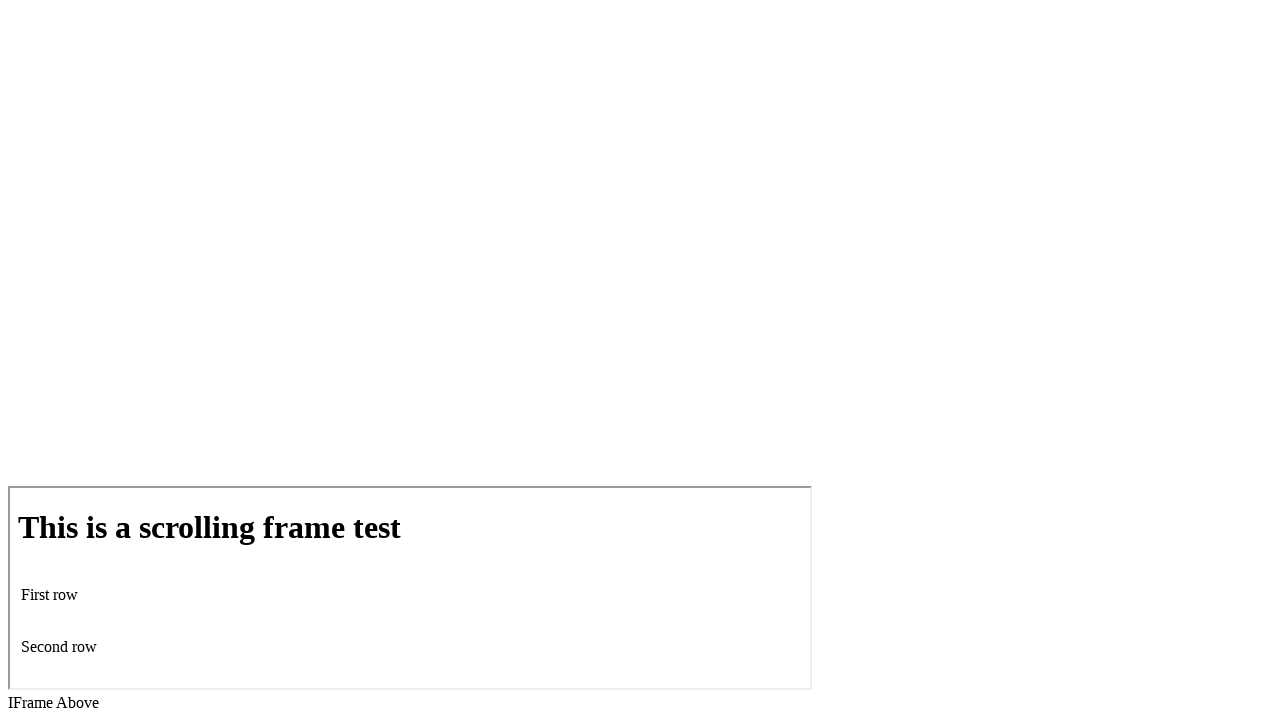